Verifies that the category navigation elements (Categories header, Phones, Laptops, Monitors) are displayed on the Demoblaze homepage

Starting URL: https://www.demoblaze.com/

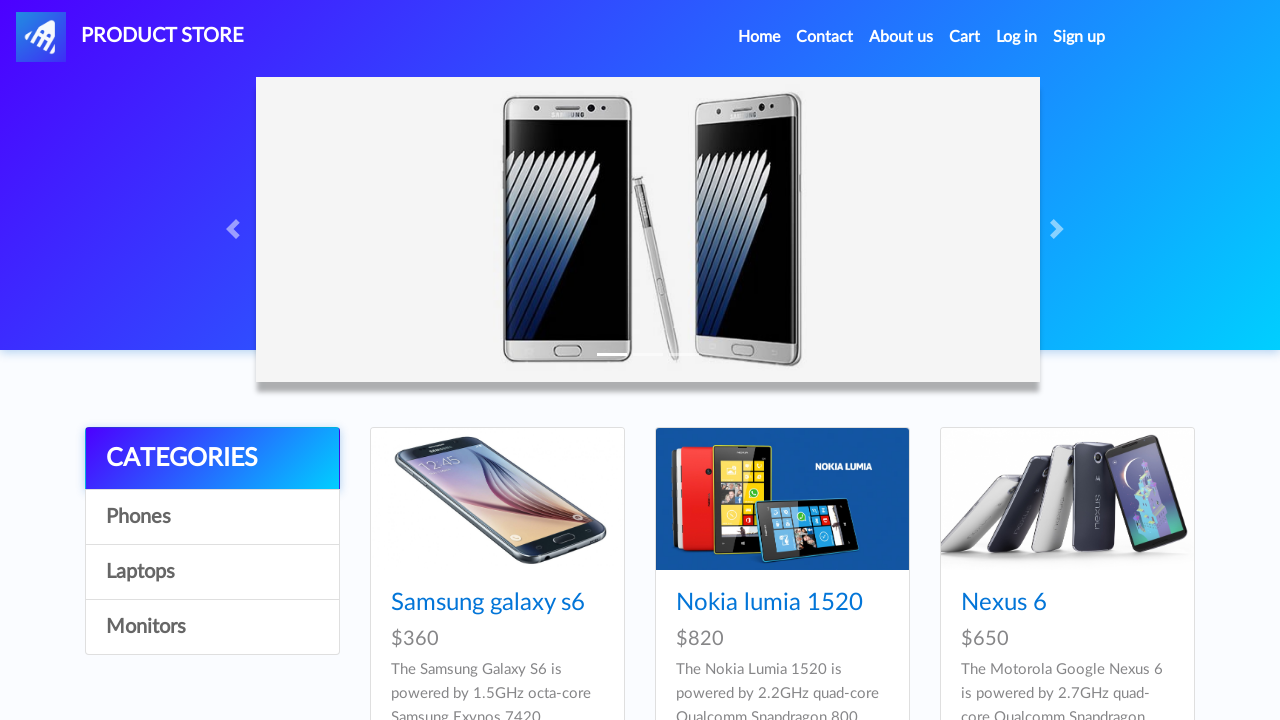

Navigated to Demoblaze homepage
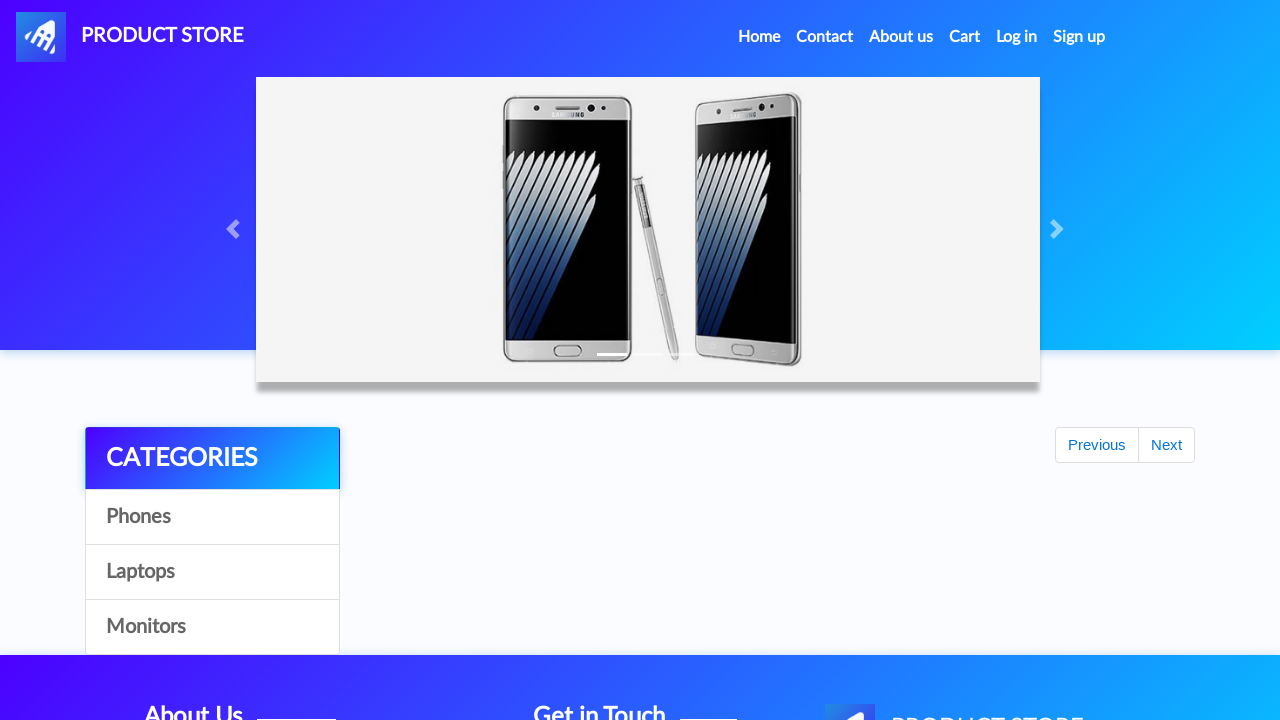

Located CATEGORIES header element
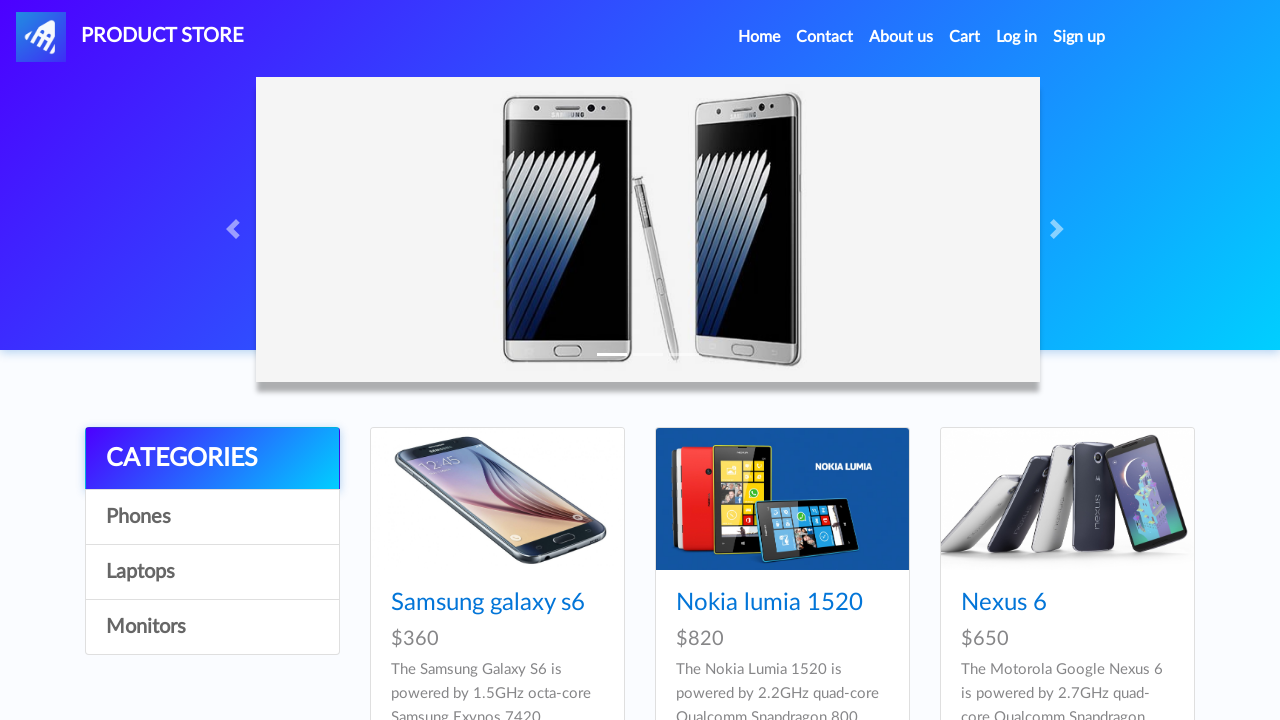

Verified CATEGORIES header is visible
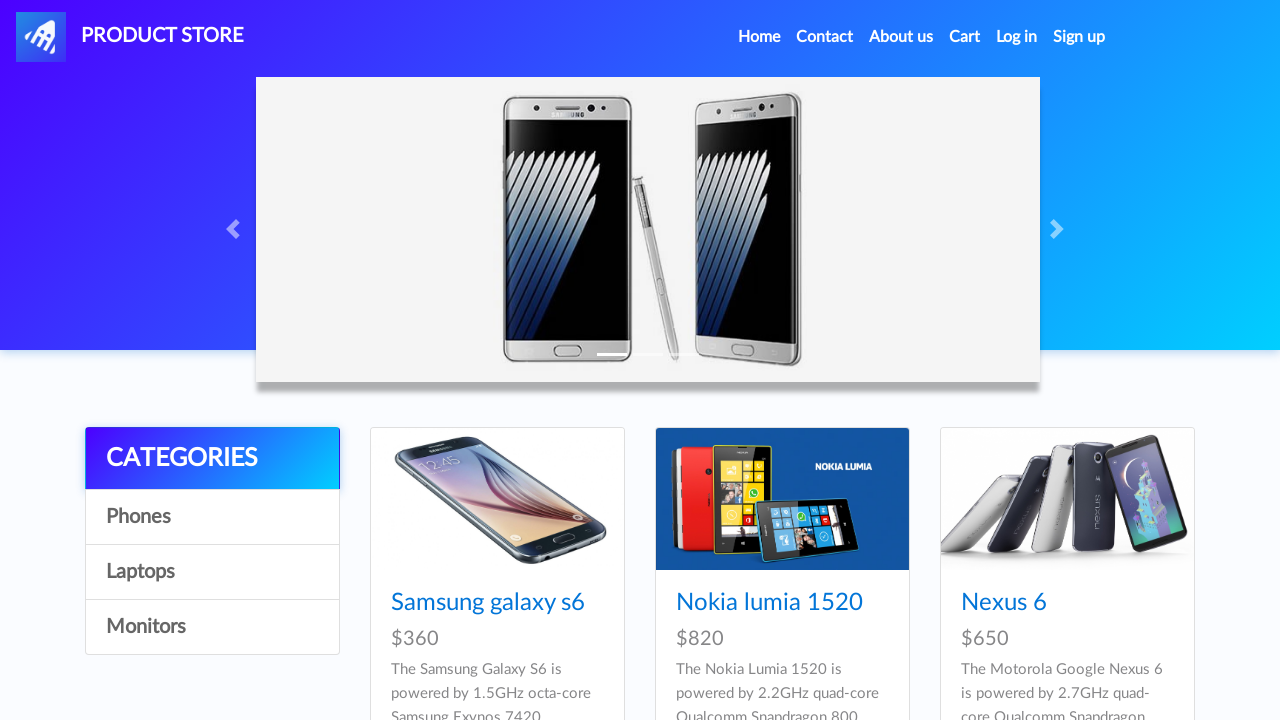

Verified CATEGORIES header text content is correct
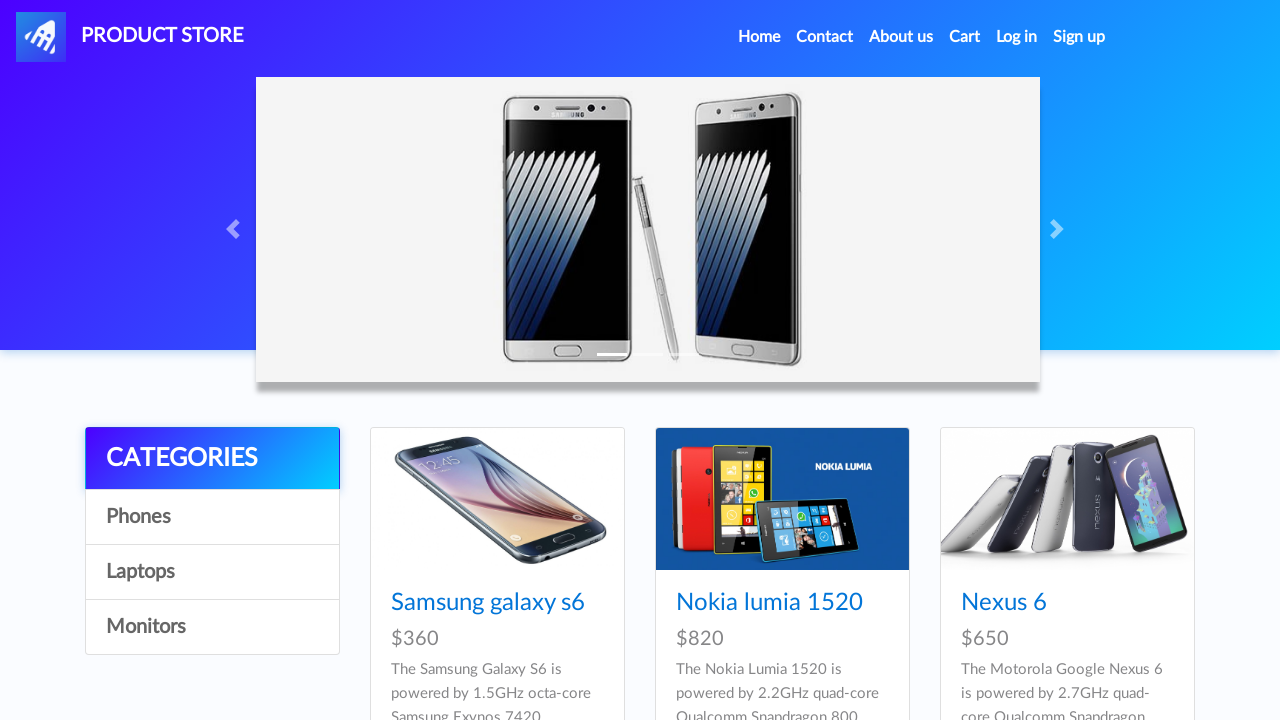

Located Phones navigation link element
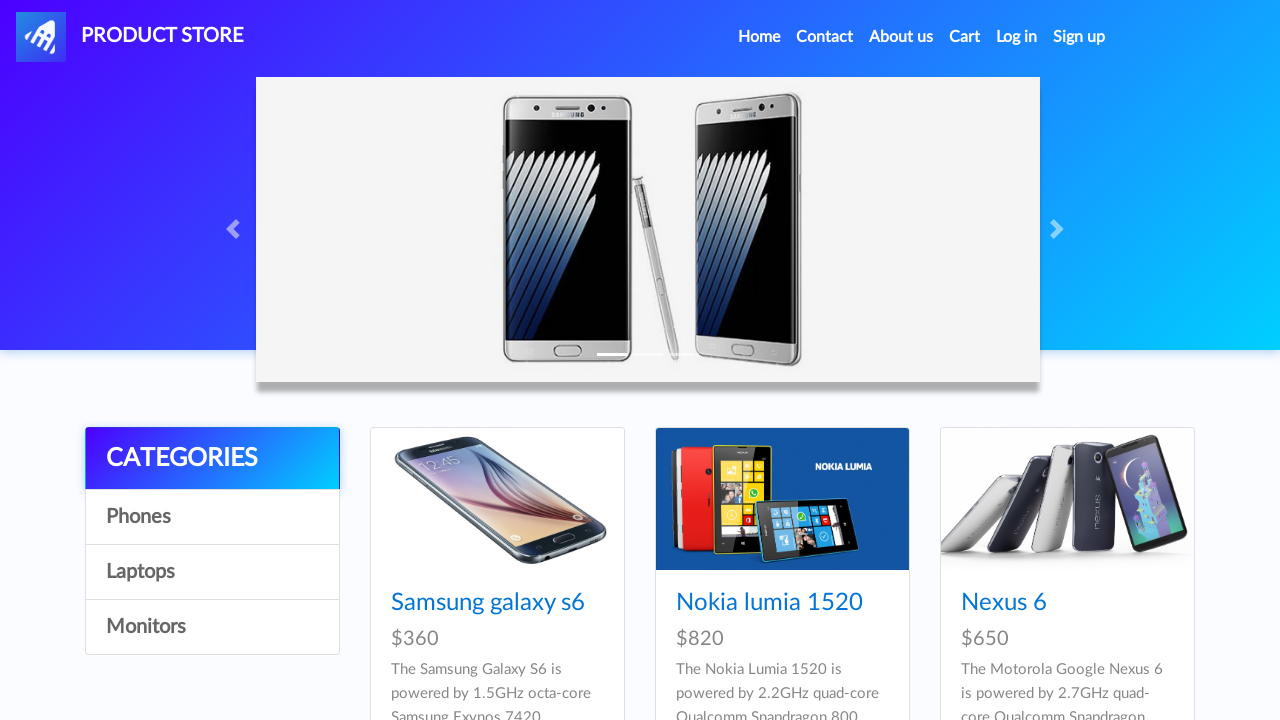

Verified Phones link is visible
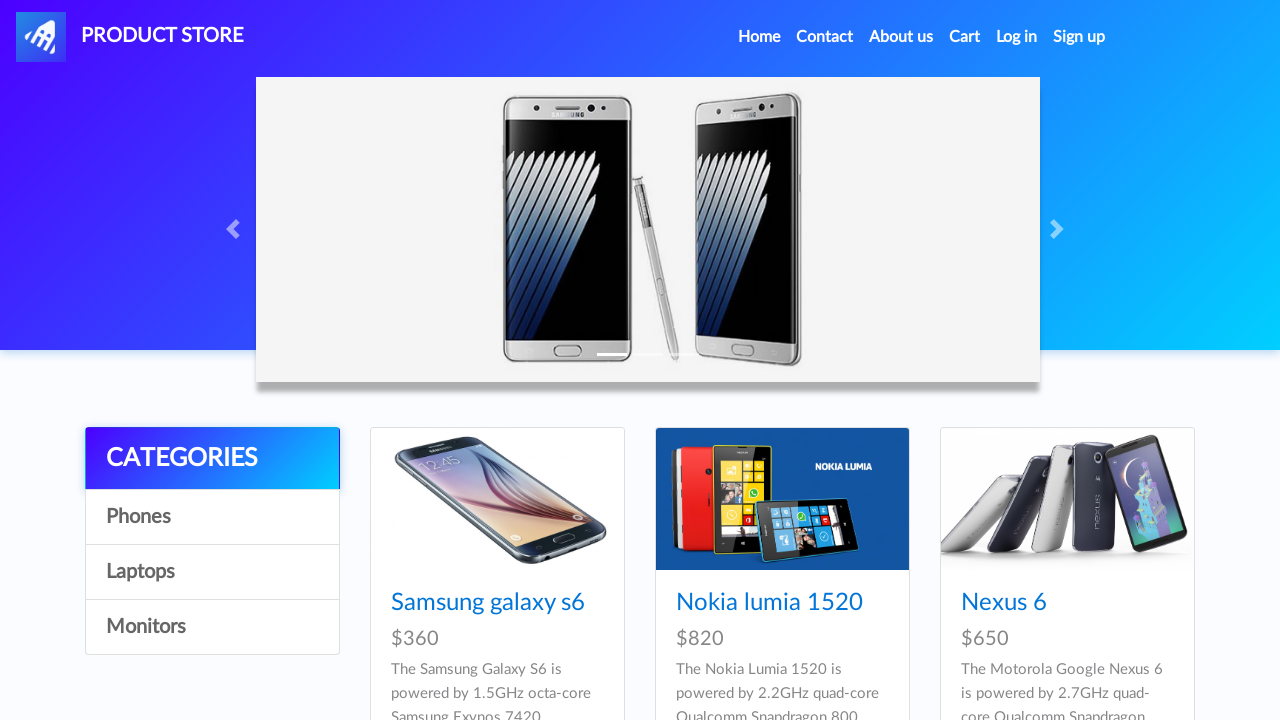

Verified Phones text is present in link
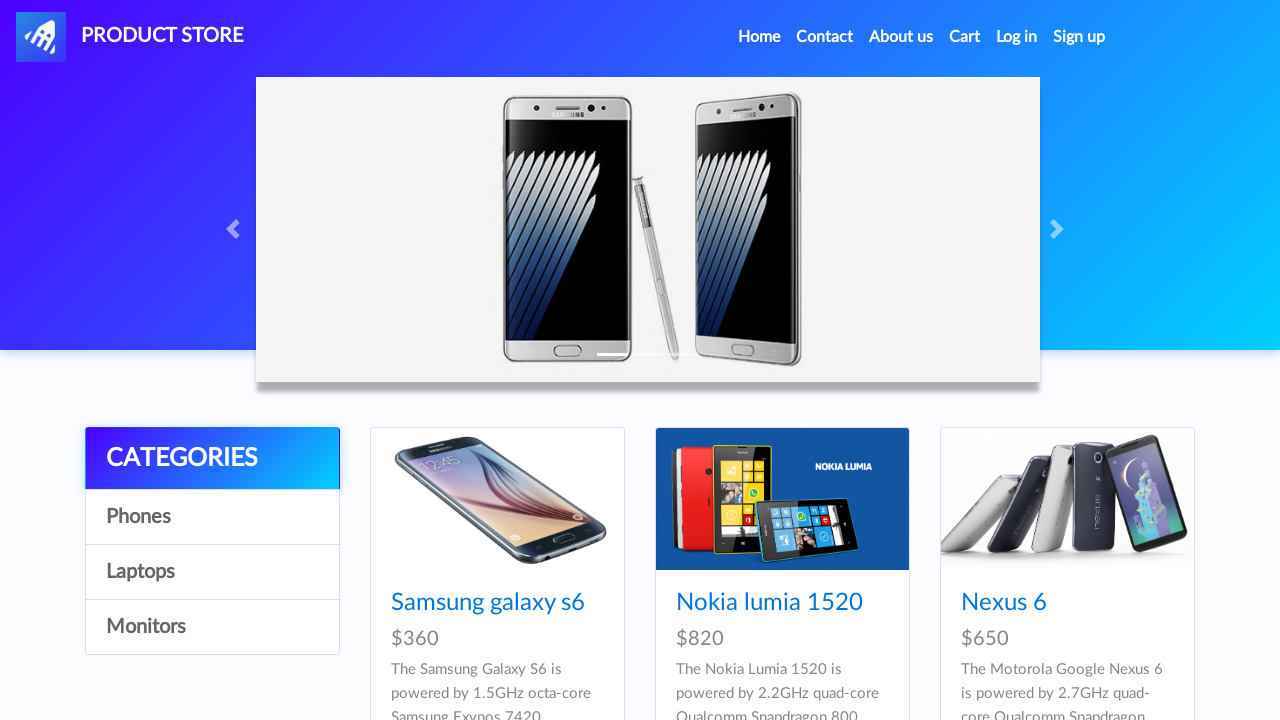

Located Laptops navigation link element
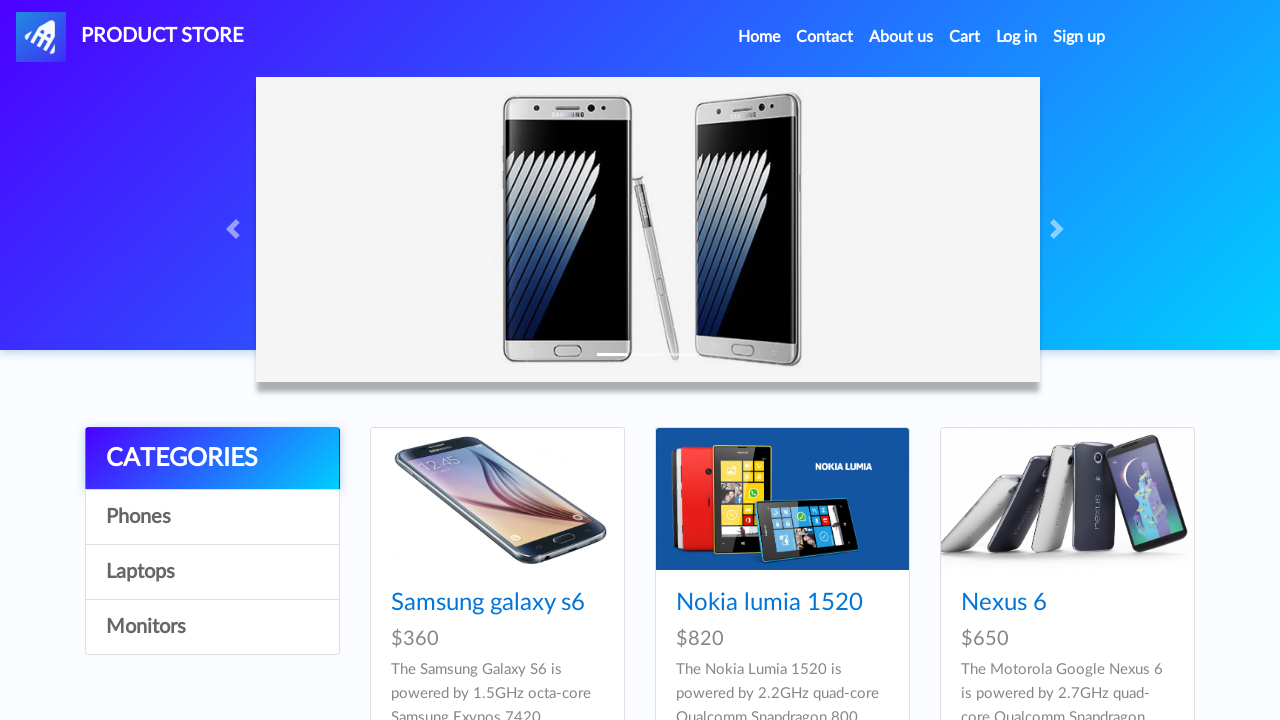

Verified Laptops link is visible
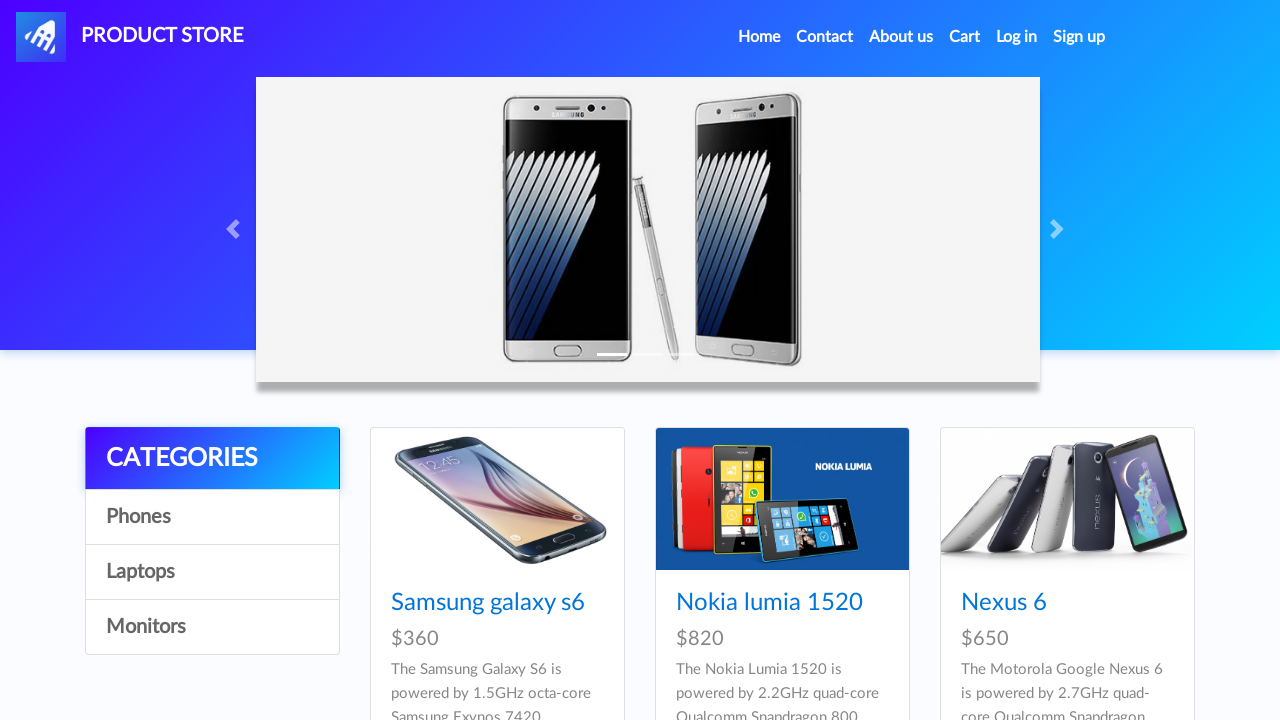

Verified Laptops text is present in link
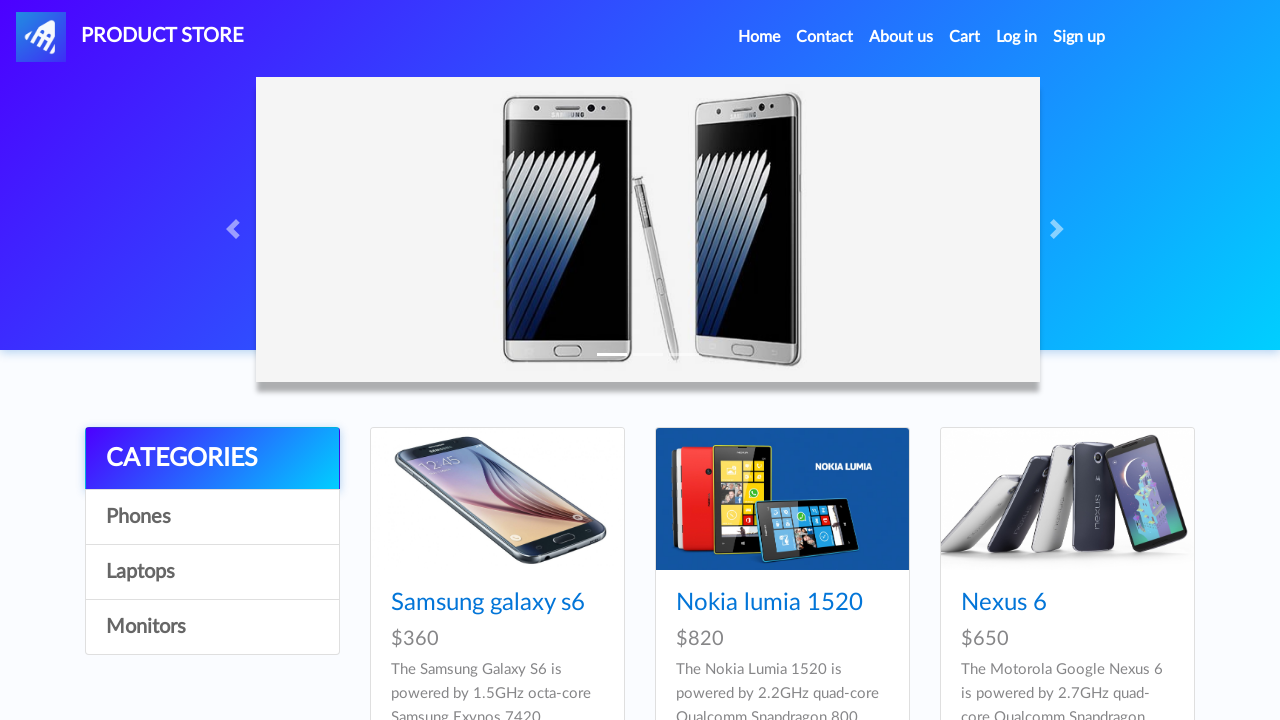

Located Monitors navigation link element
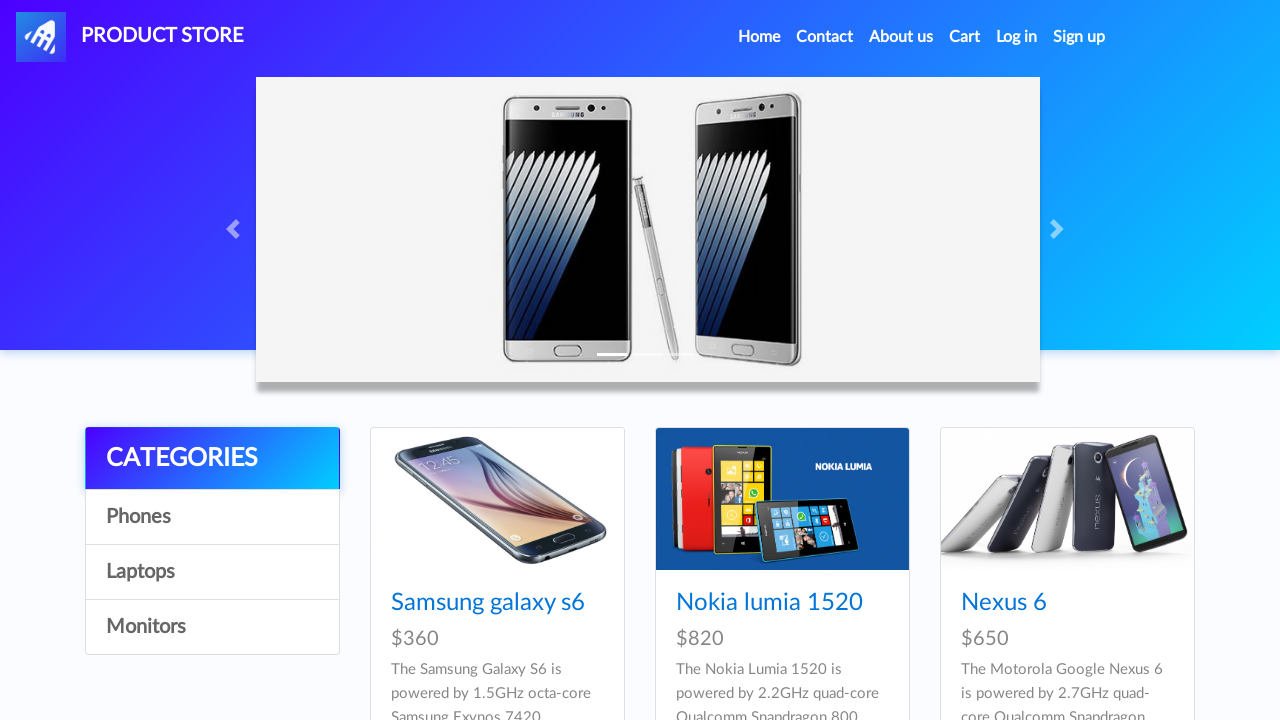

Verified Monitors link is visible
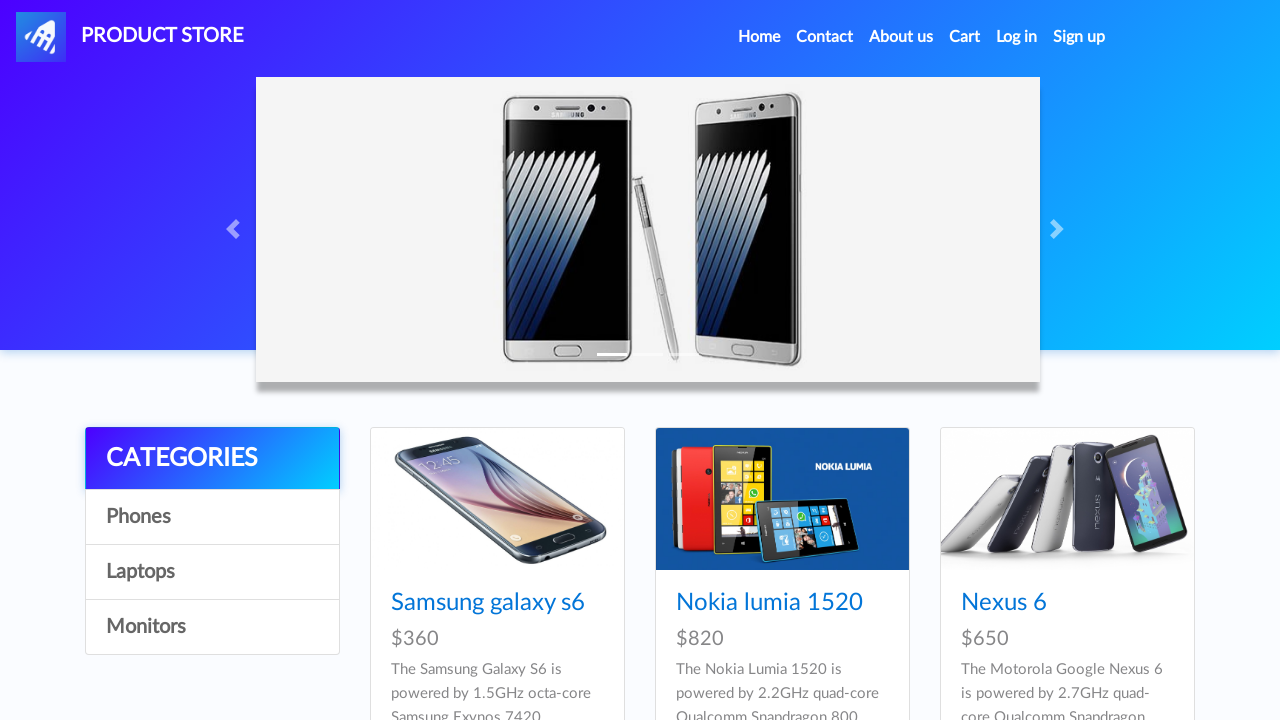

Verified Monitors text is present in link
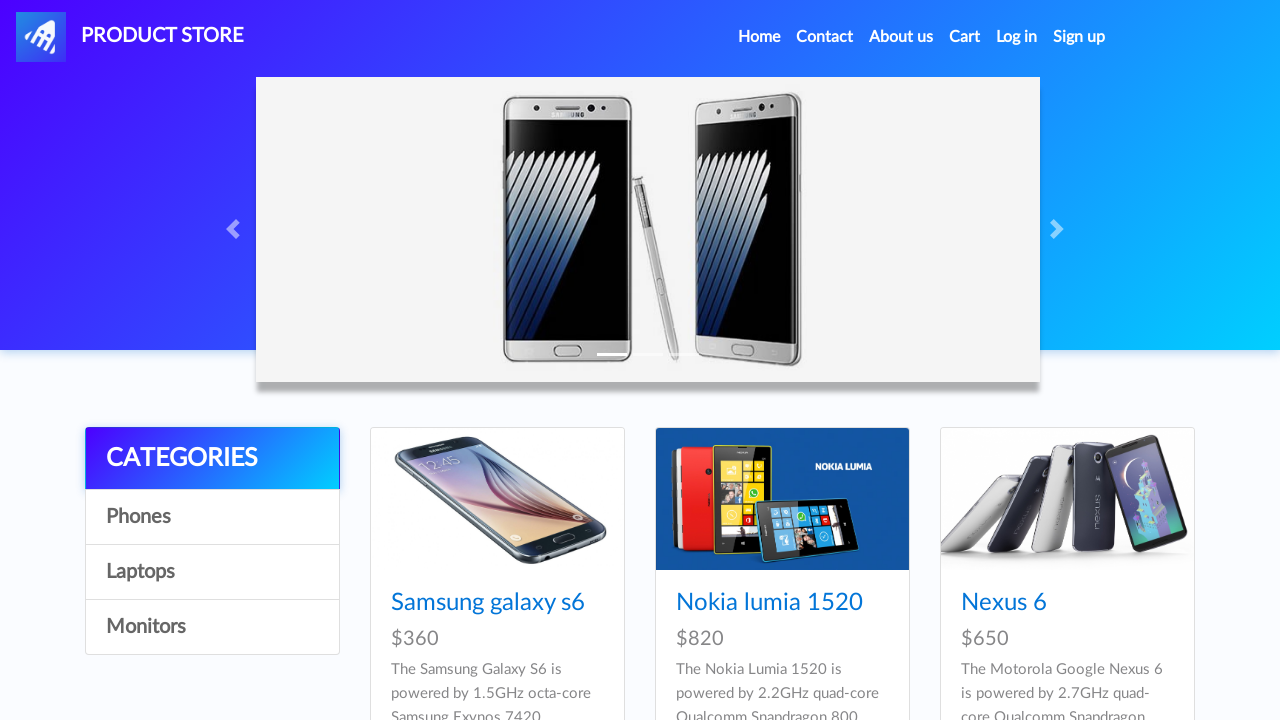

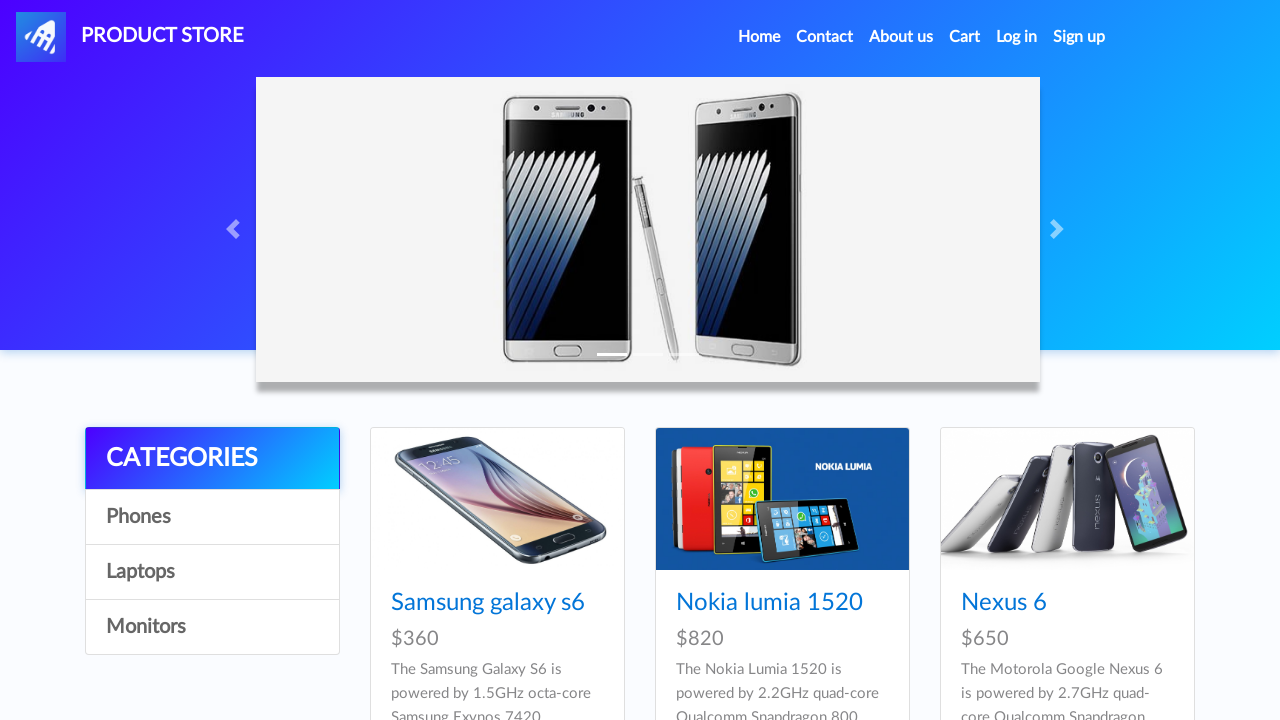